Tests JavaScript prompt alert functionality by clicking the prompt button, entering text into the prompt dialog, and accepting it.

Starting URL: https://the-internet.herokuapp.com/javascript_alerts

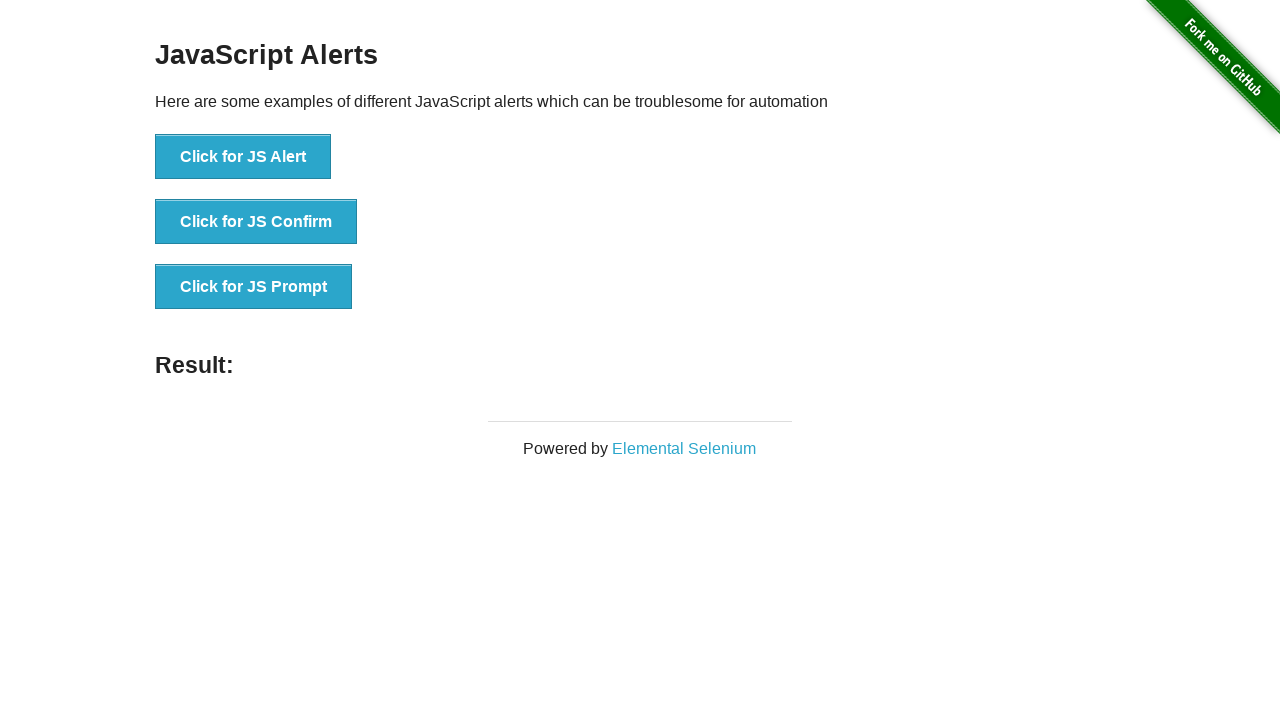

Clicked the 'Click for JS Prompt' button at (254, 287) on xpath=//button[.='Click for JS Prompt']
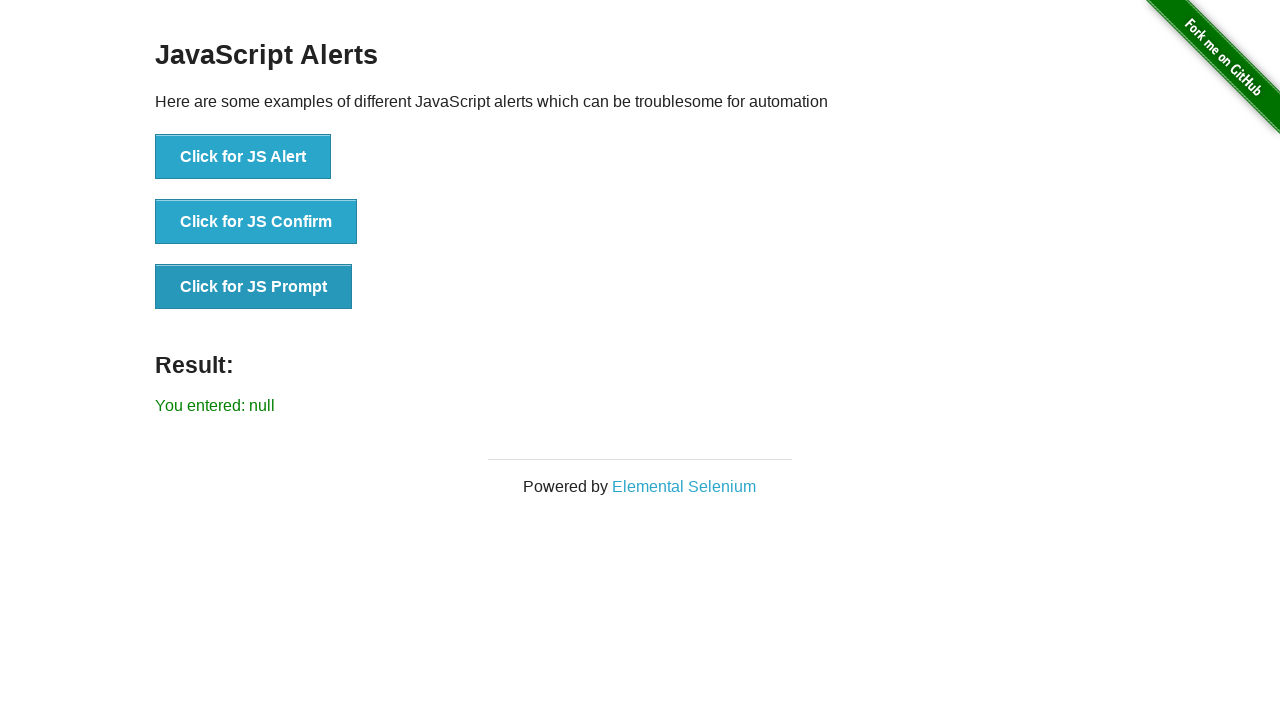

Registered dialog handler to accept prompt with text 'viraj naik'
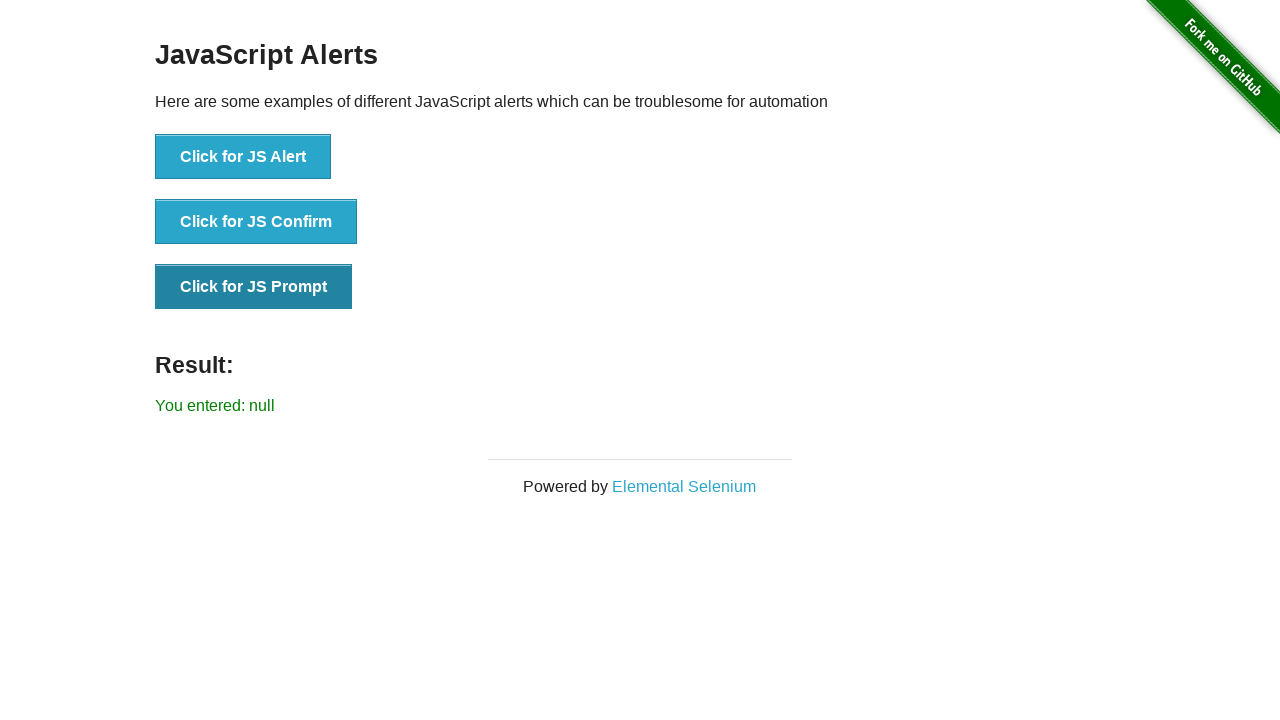

Clicked the 'Click for JS Prompt' button to trigger the dialog at (254, 287) on xpath=//button[.='Click for JS Prompt']
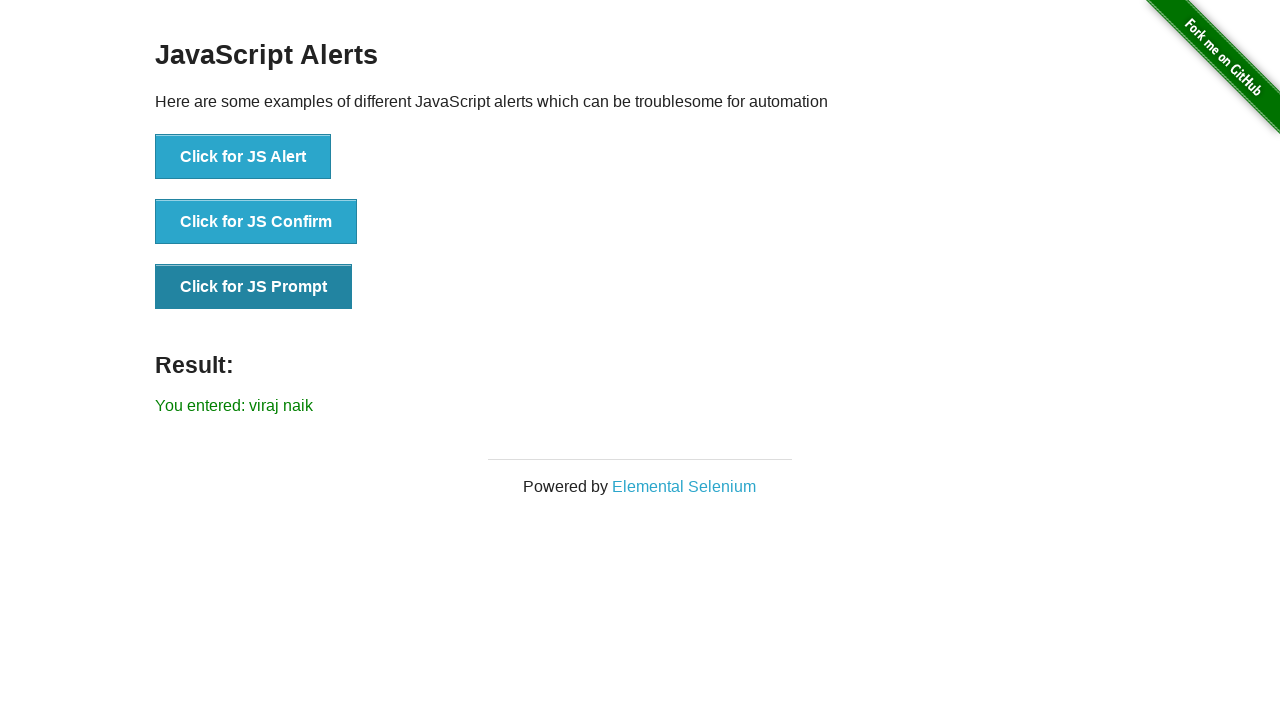

Result element loaded after accepting the prompt
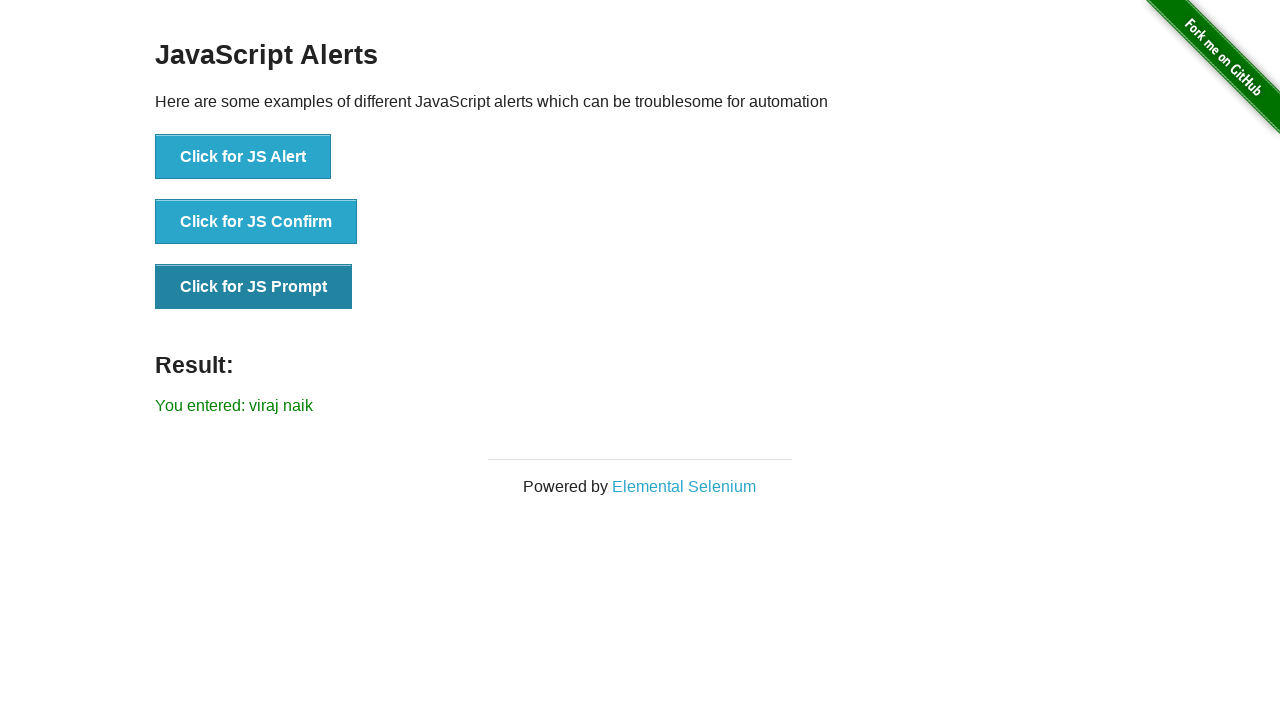

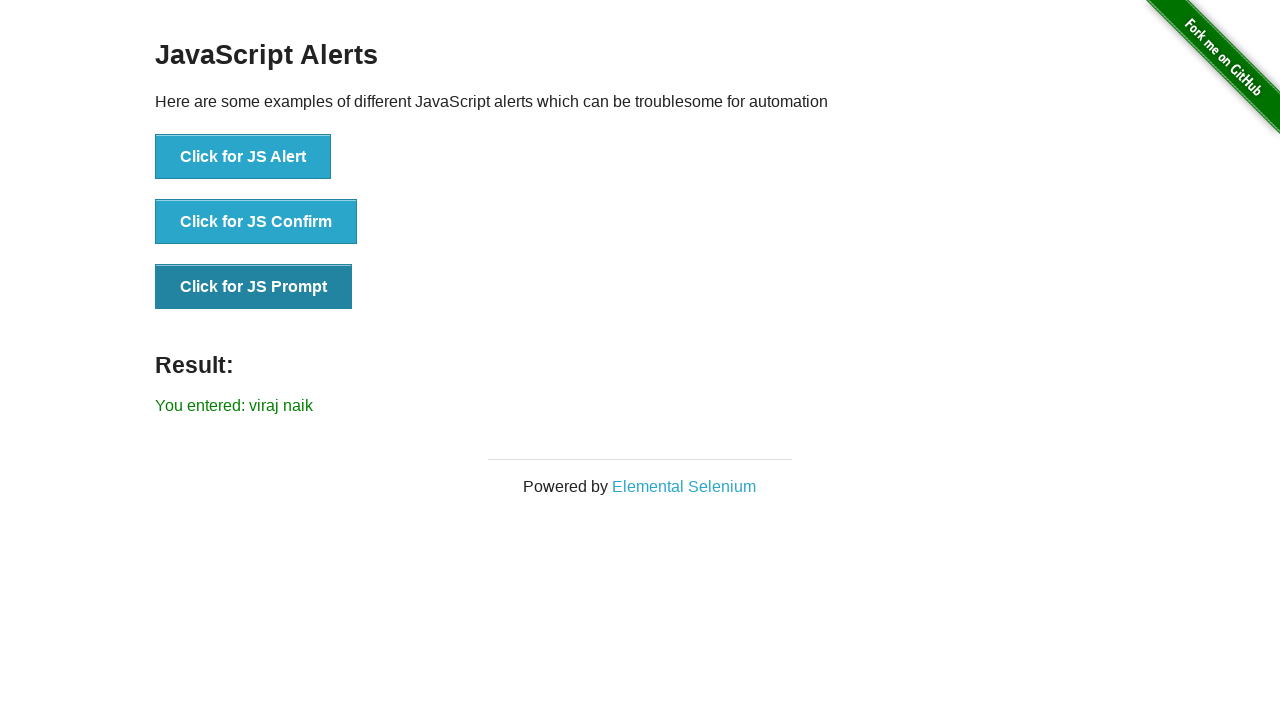